Tests date picker functionality by clearing the current date and entering a new date that is 10 days in the future

Starting URL: https://demoqa.com/date-picker

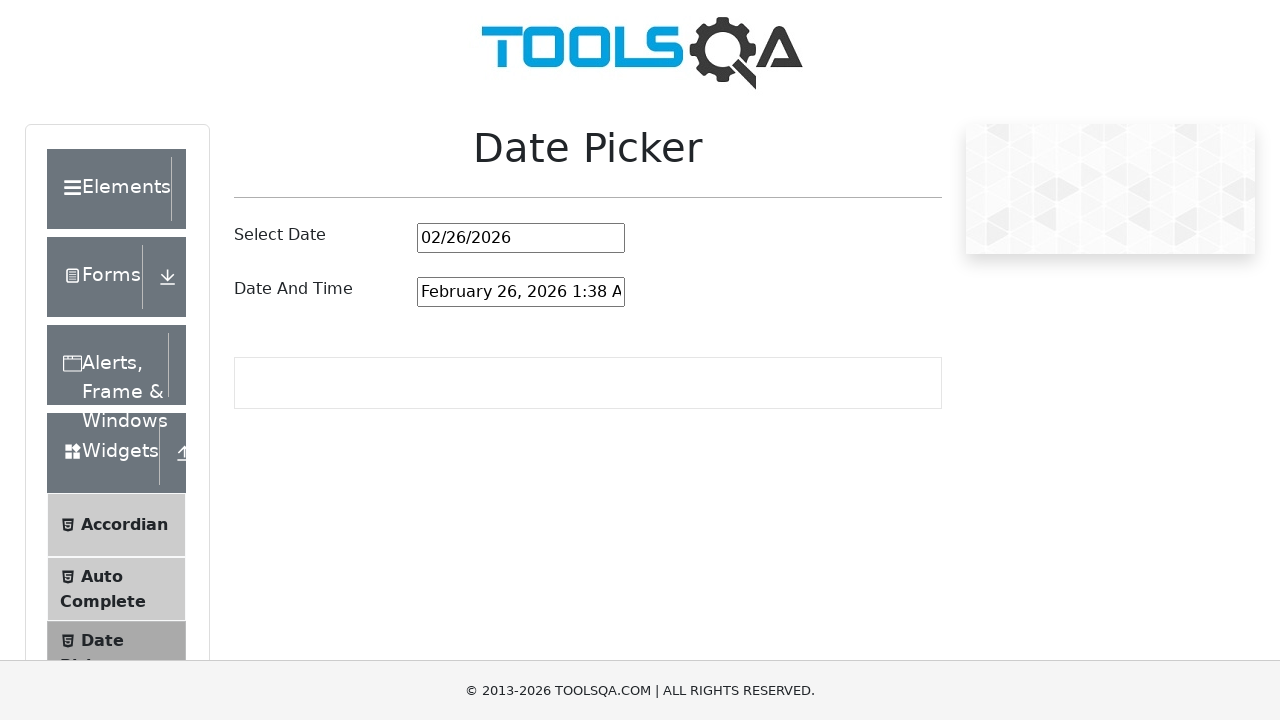

Located the date picker input field
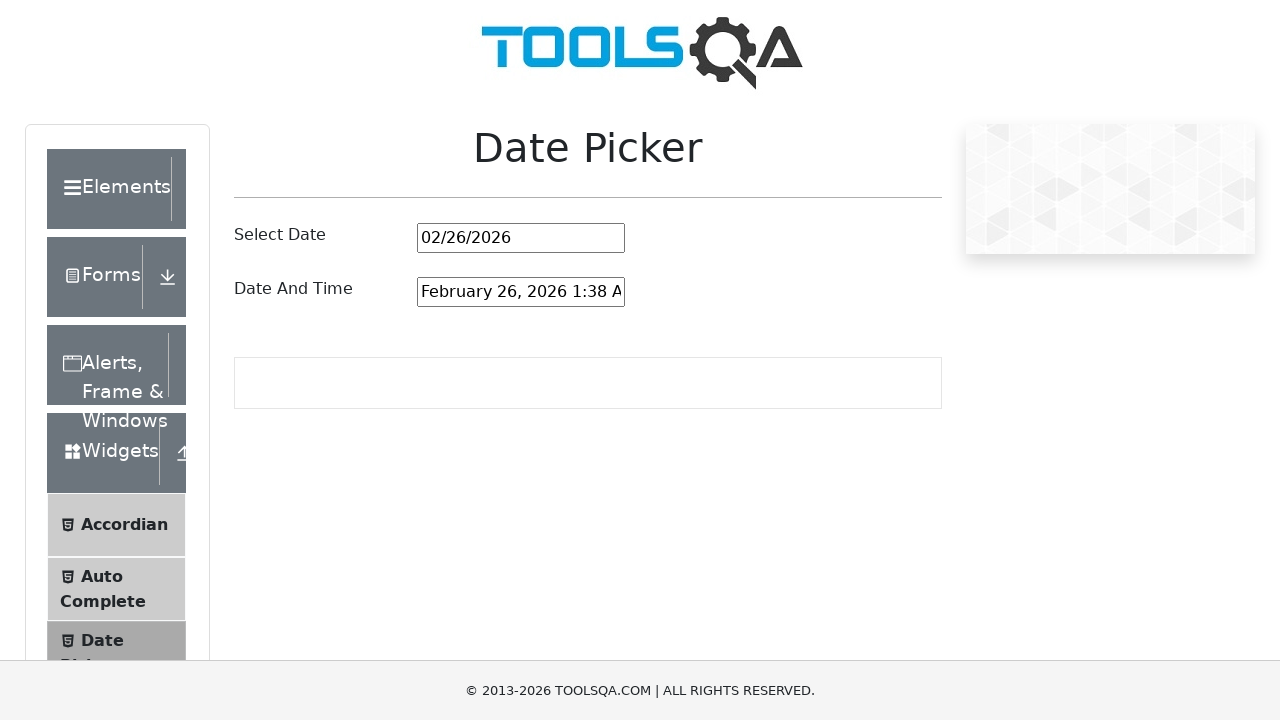

Retrieved current date value: 02/26/2026
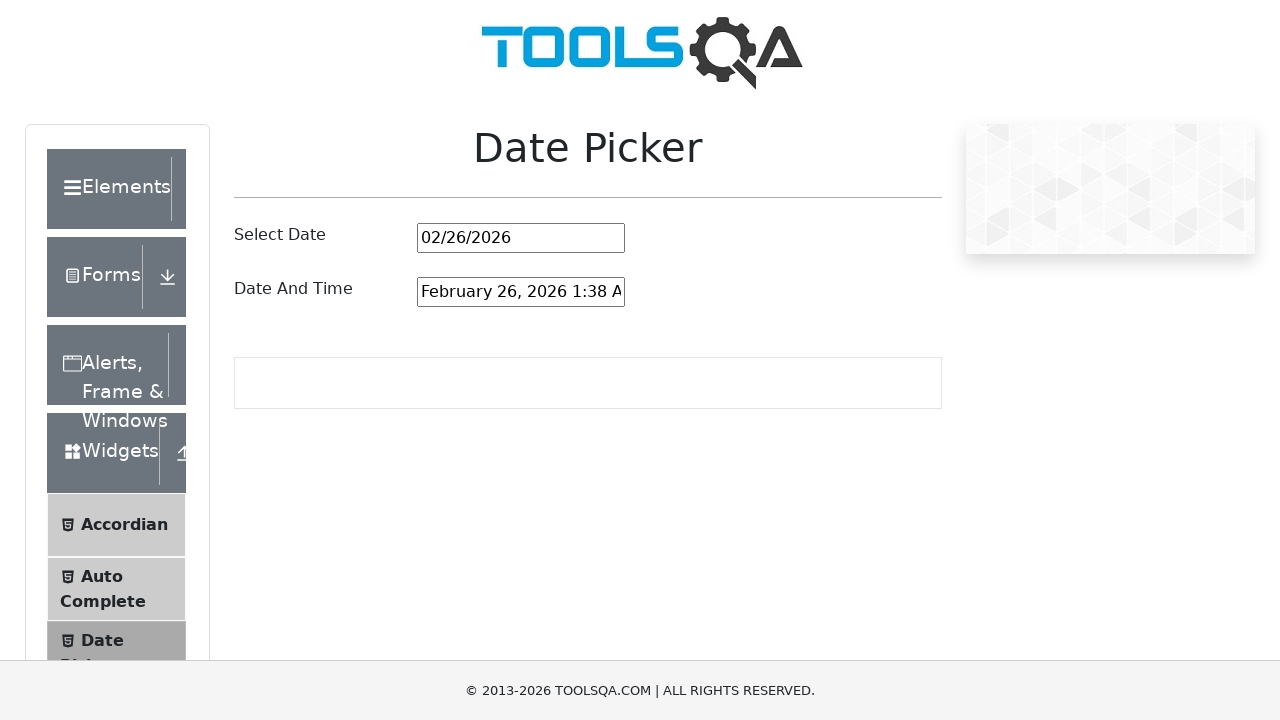

Clicked on the date picker field at (521, 238) on #datePickerMonthYearInput
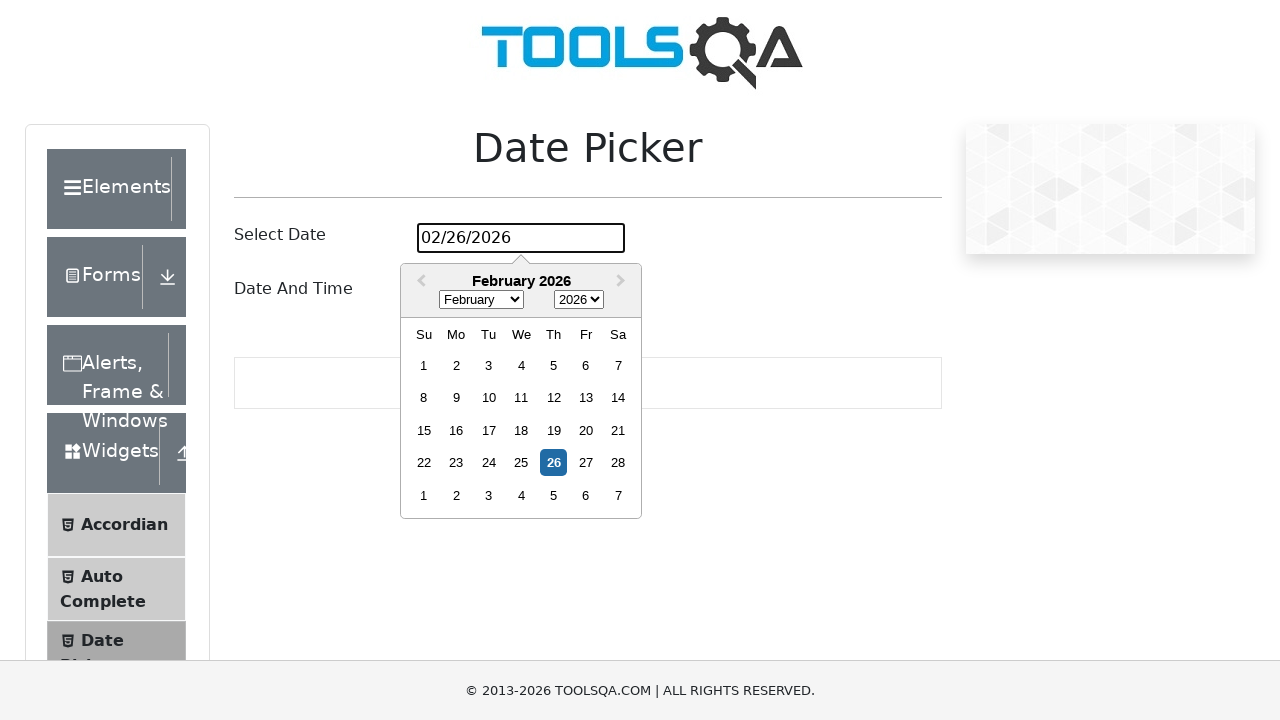

Selected all text in the date picker field on #datePickerMonthYearInput
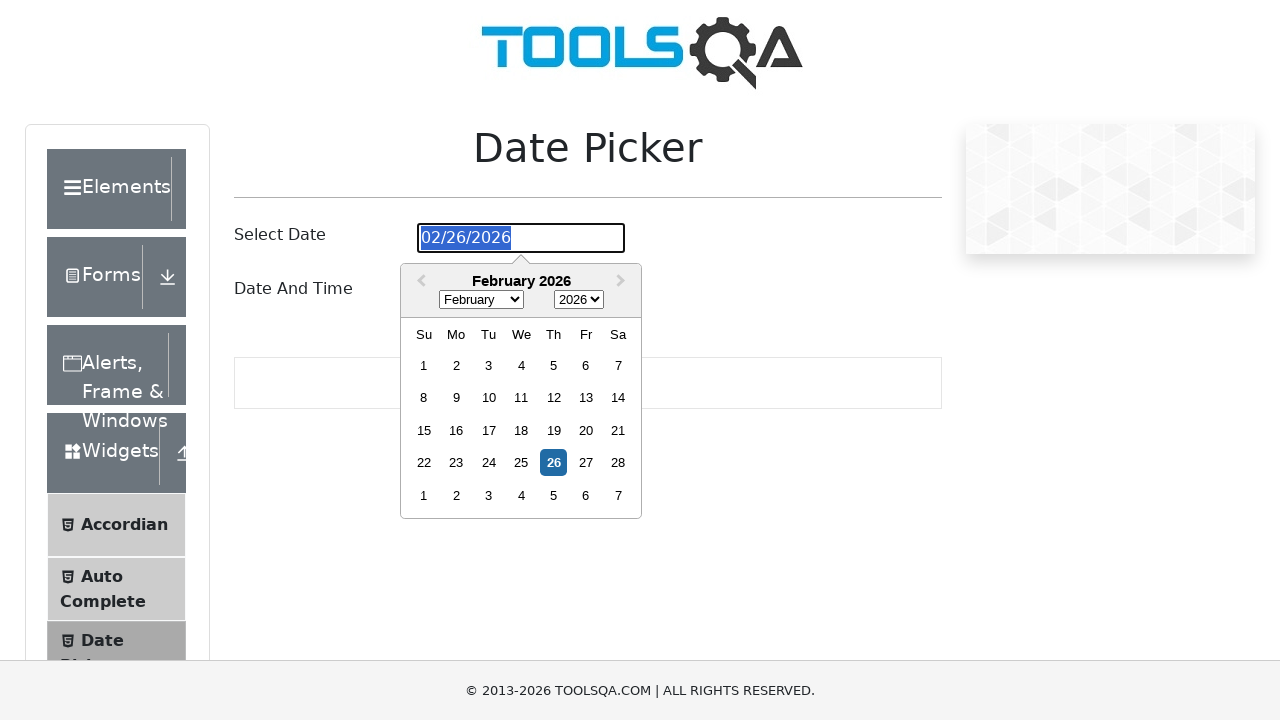

Deleted the current date from the field on #datePickerMonthYearInput
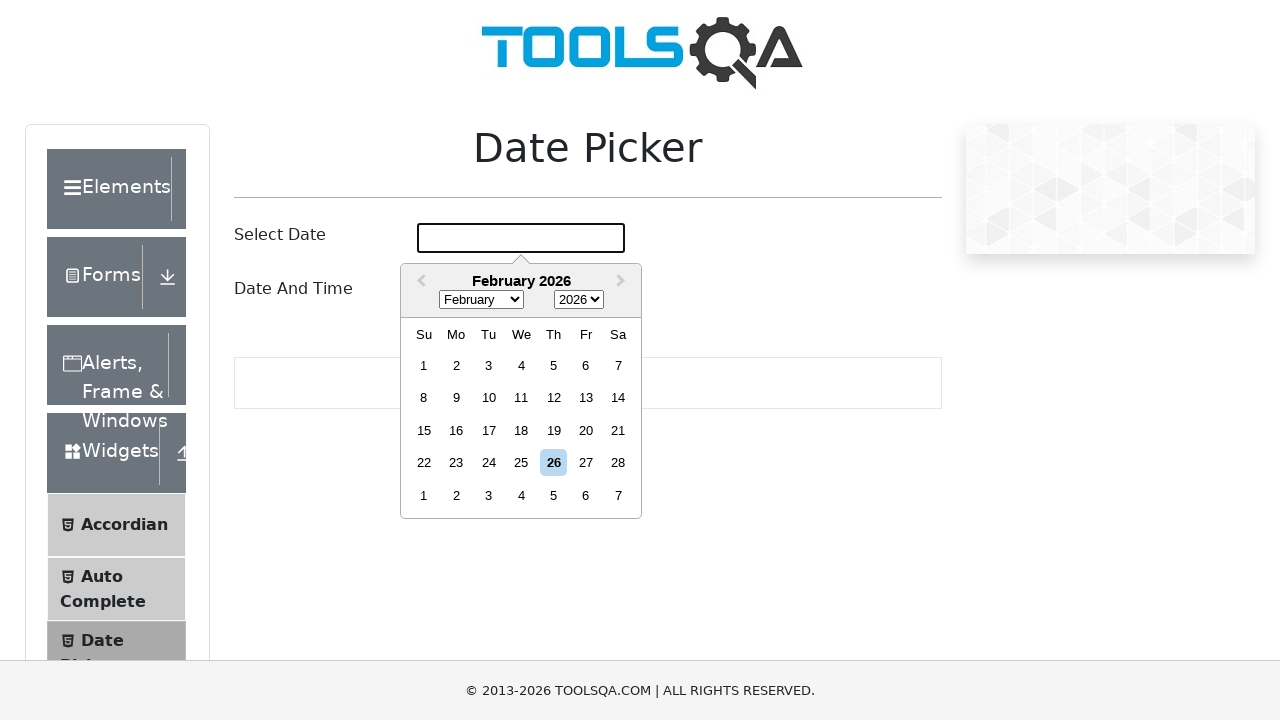

Parsed current date - Month: 2, Day: 26, Year: 2026
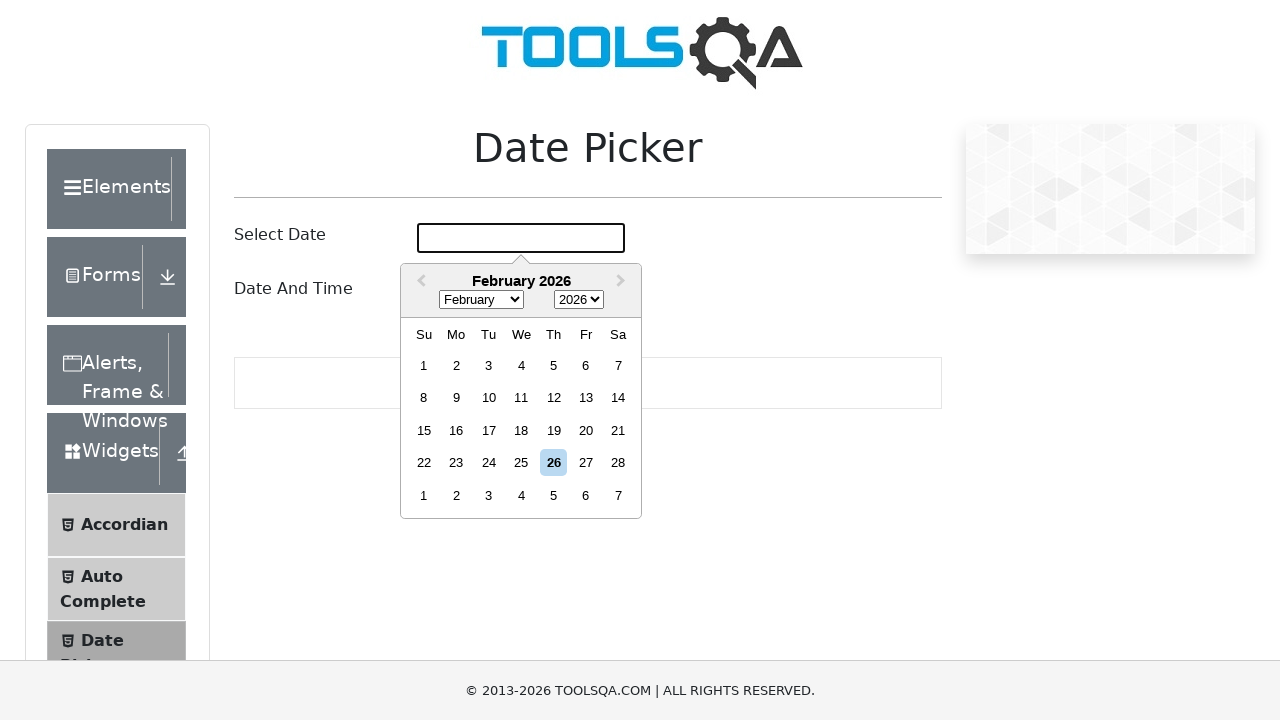

Calculated new date 10 days in the future - Month: 3, Day: 5, Year: 2026
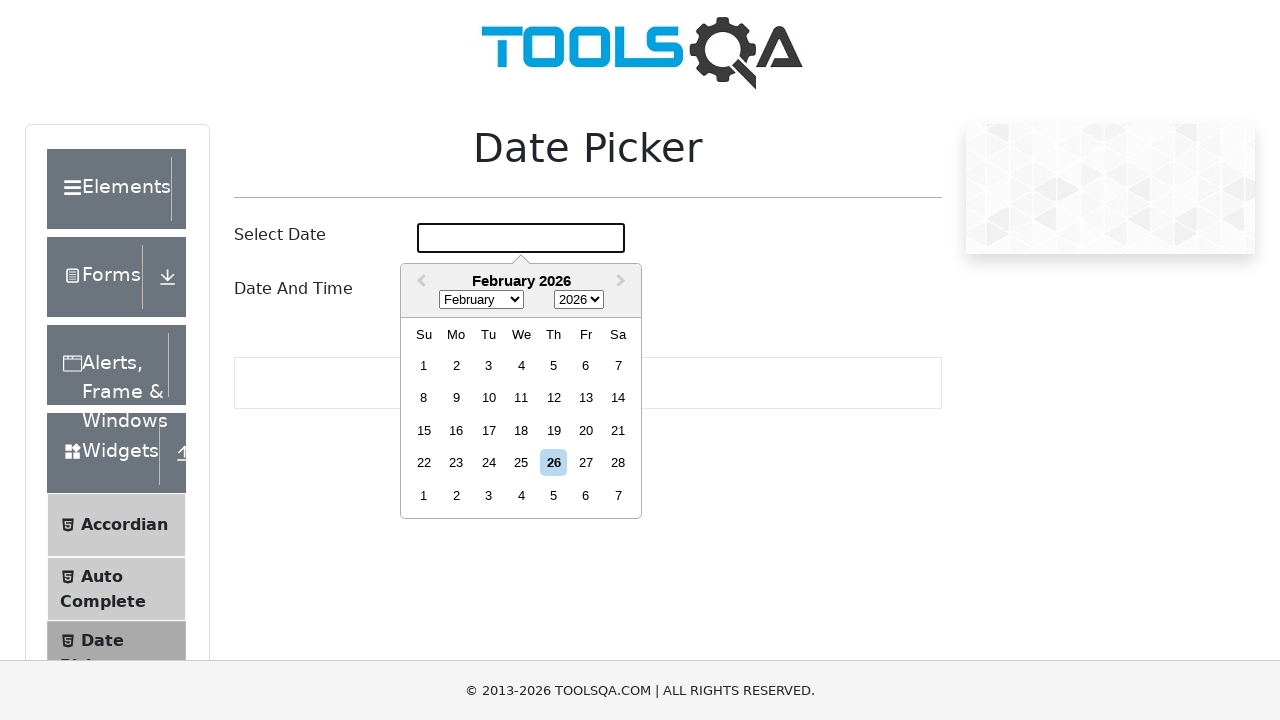

Entered new date in date picker: 03/05/2026 on #datePickerMonthYearInput
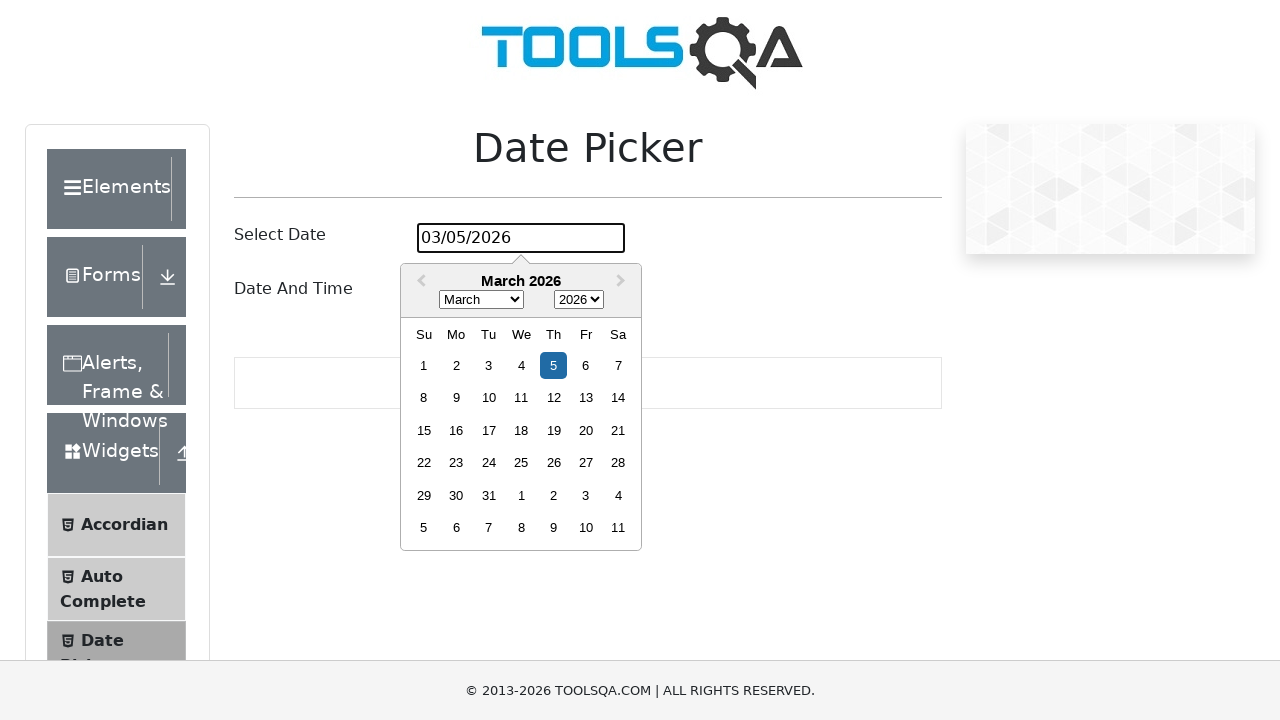

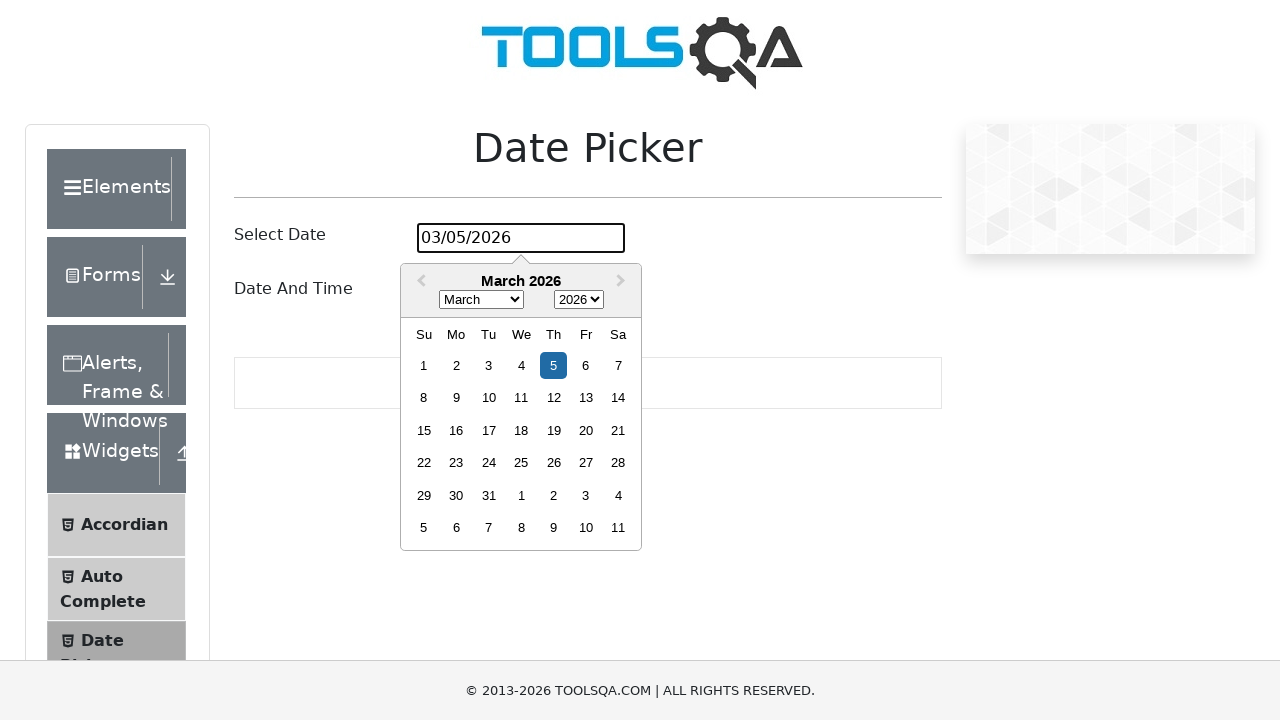